Tests right-click functionality on a button element to trigger a context menu

Starting URL: https://demoqa.com/buttons

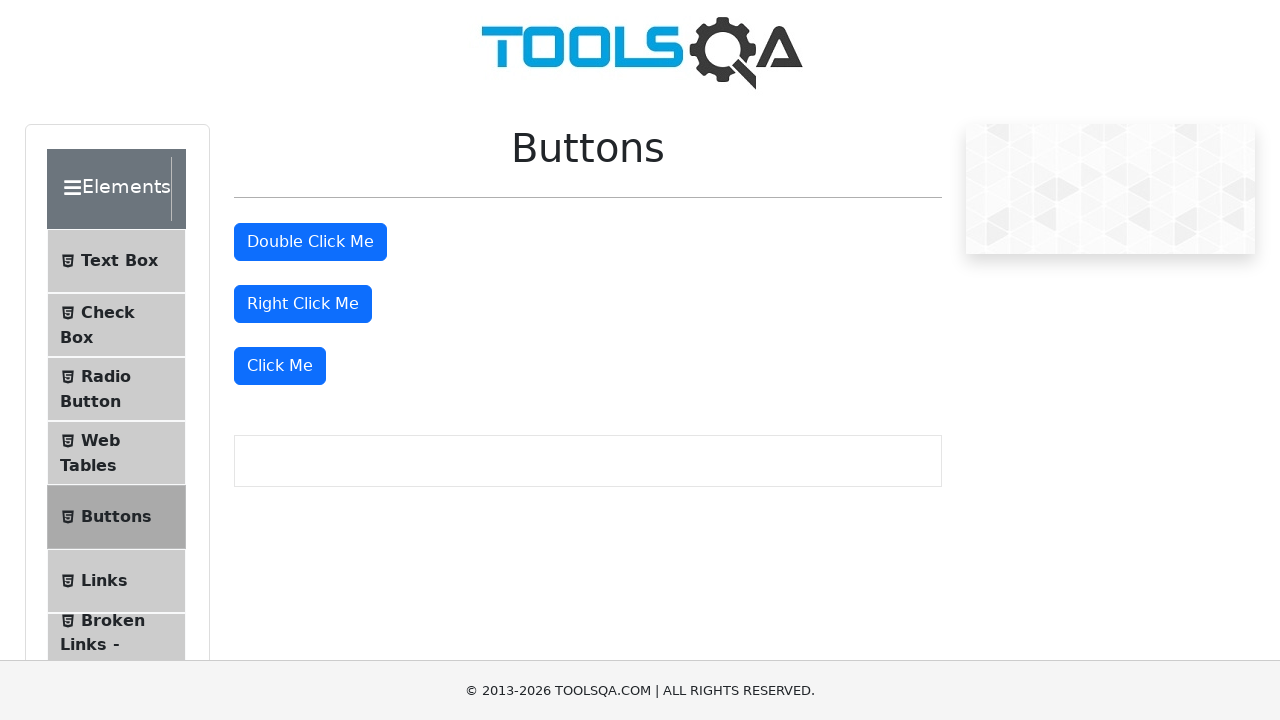

Located the 'Right Click Me' button element
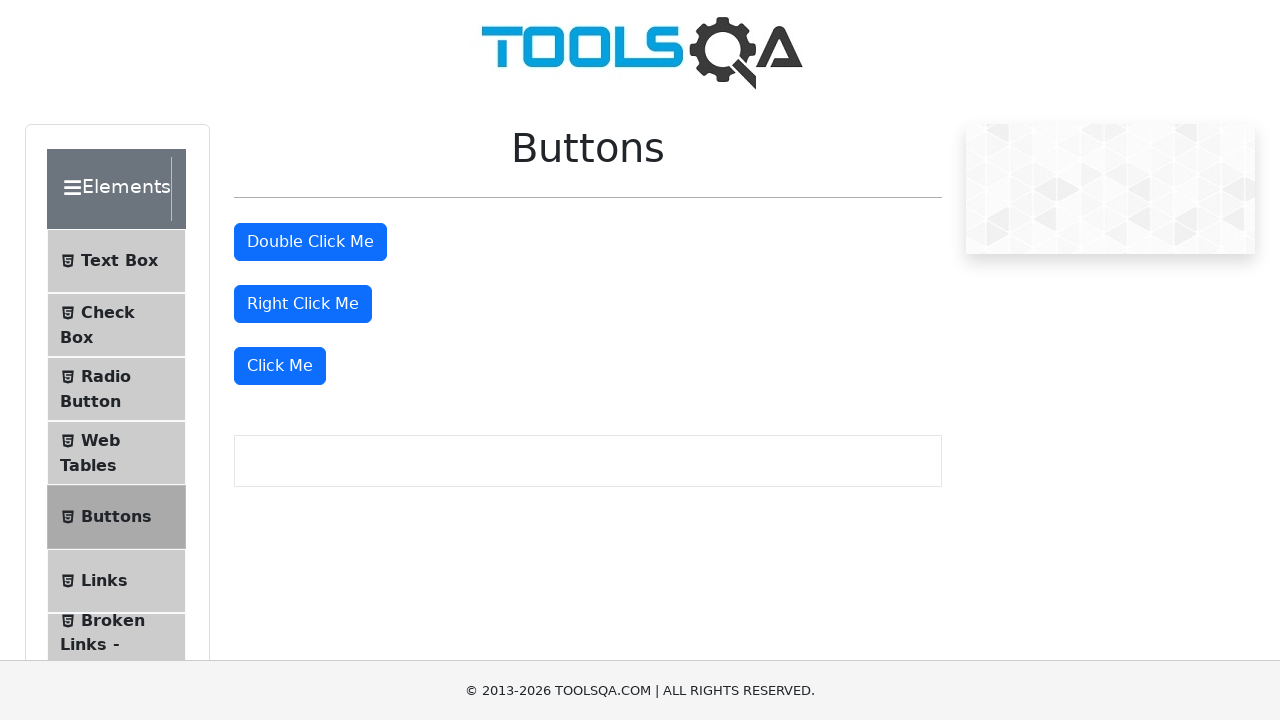

Right-clicked the button to trigger context menu at (303, 304) on button:has-text('Right Click Me')
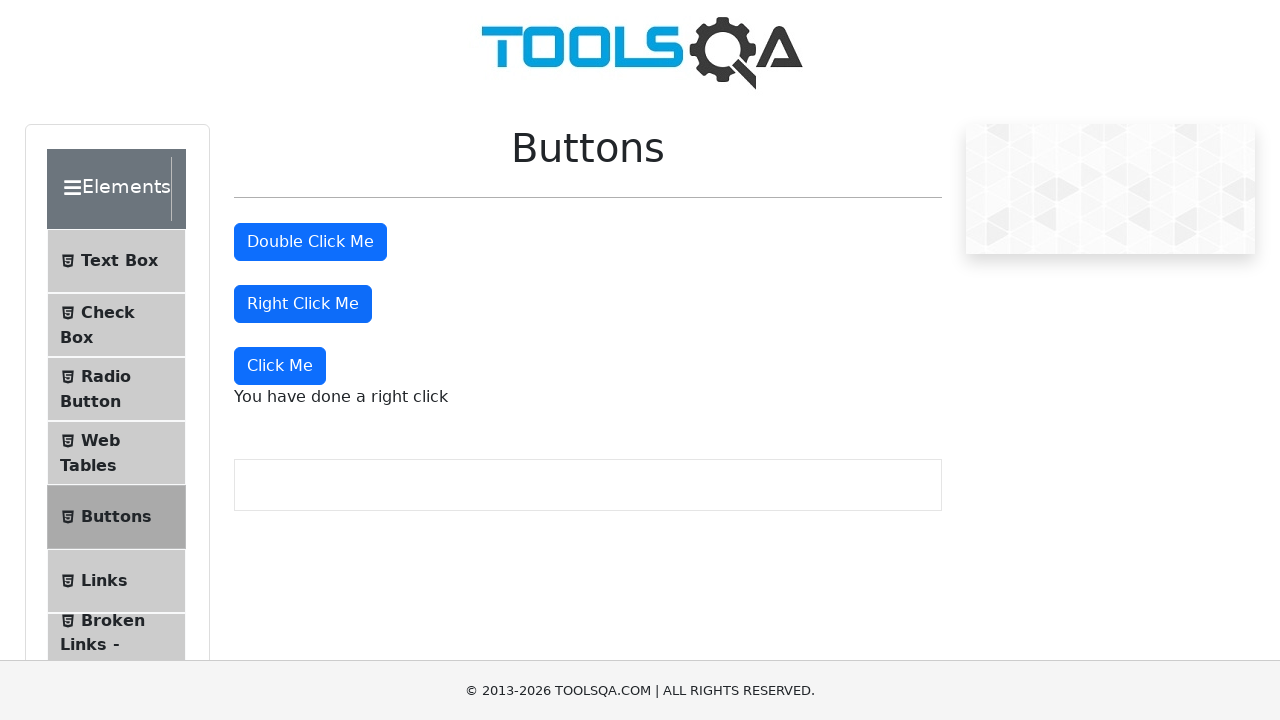

Waited 2 seconds for context menu to display
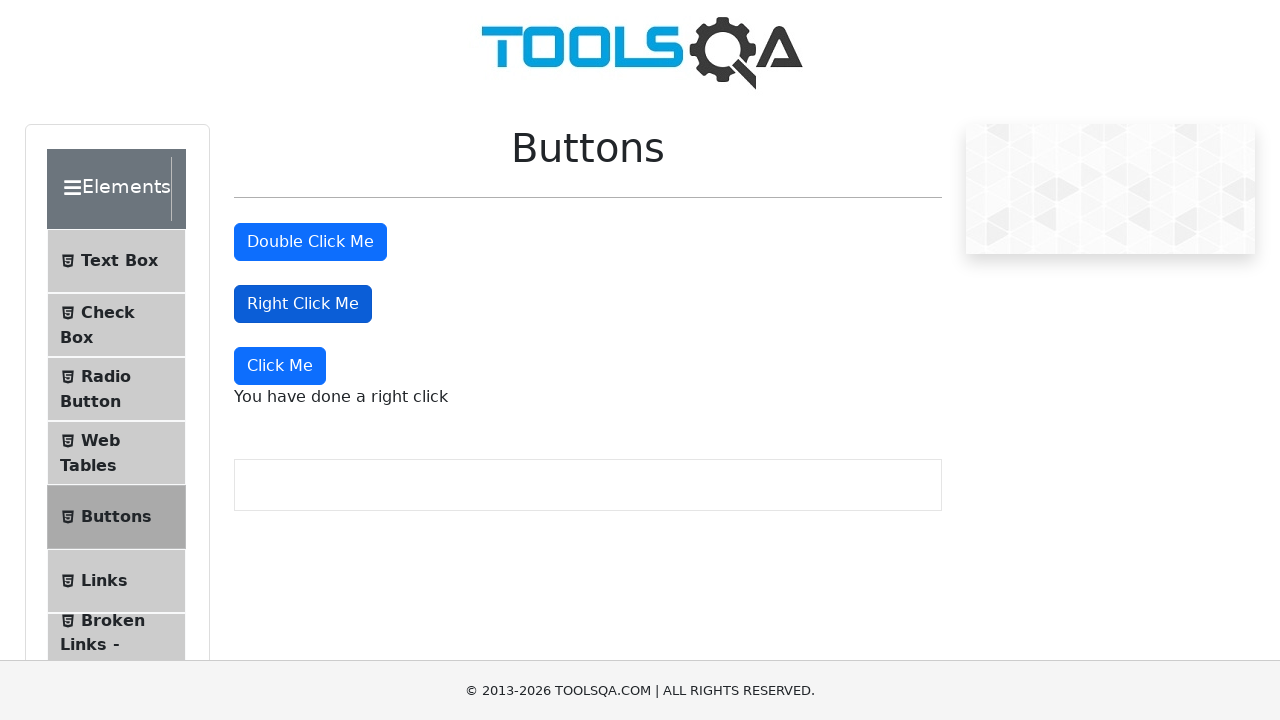

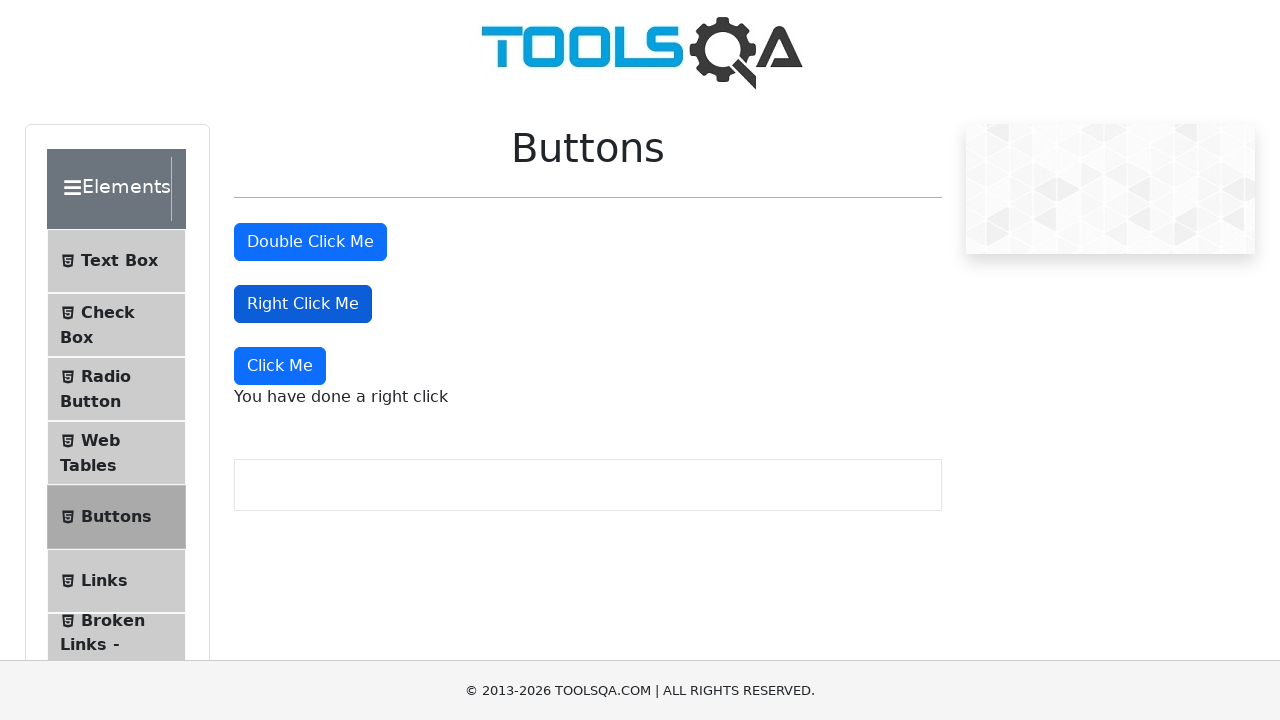